Tests that clicking a link to an external PDF asset on assets.serlo.org works correctly and doesn't show an error page.

Starting URL: https://serlo.org/transparenz

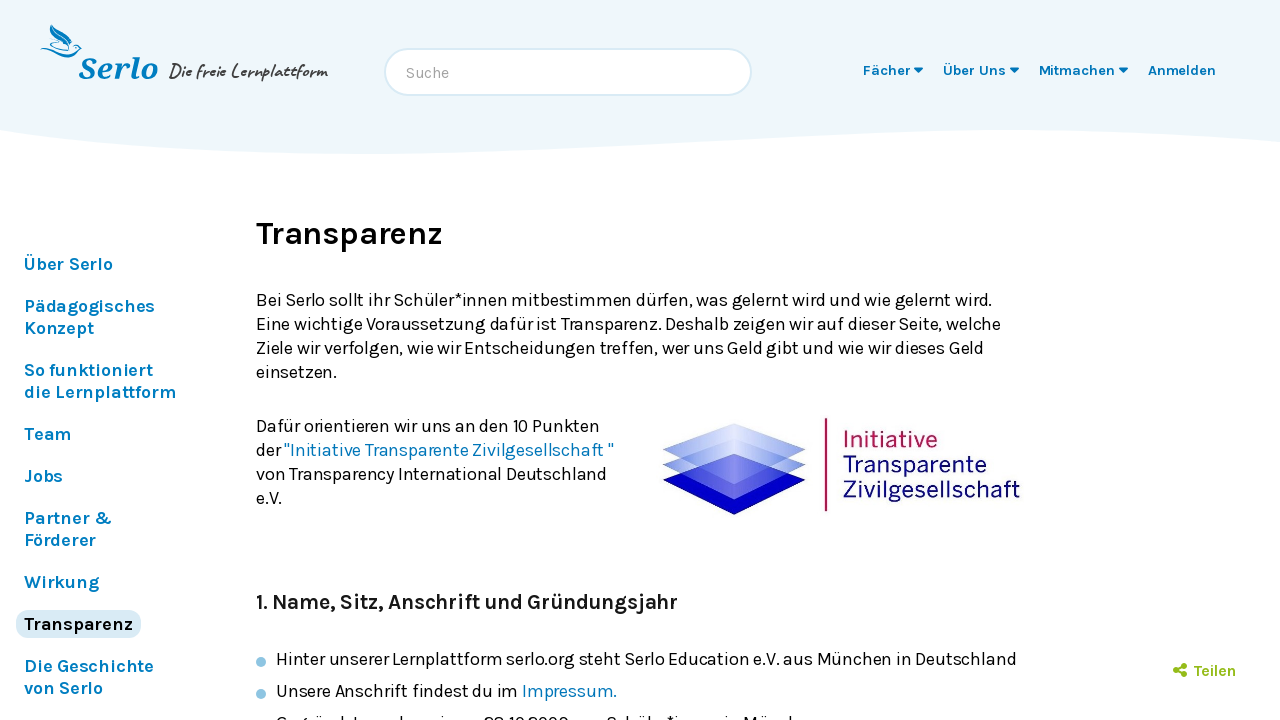

Clicked on annual report link 'Serlo Education Jahresbericht 2010' at (414, 361) on text=Serlo Education Jahresbericht 2010
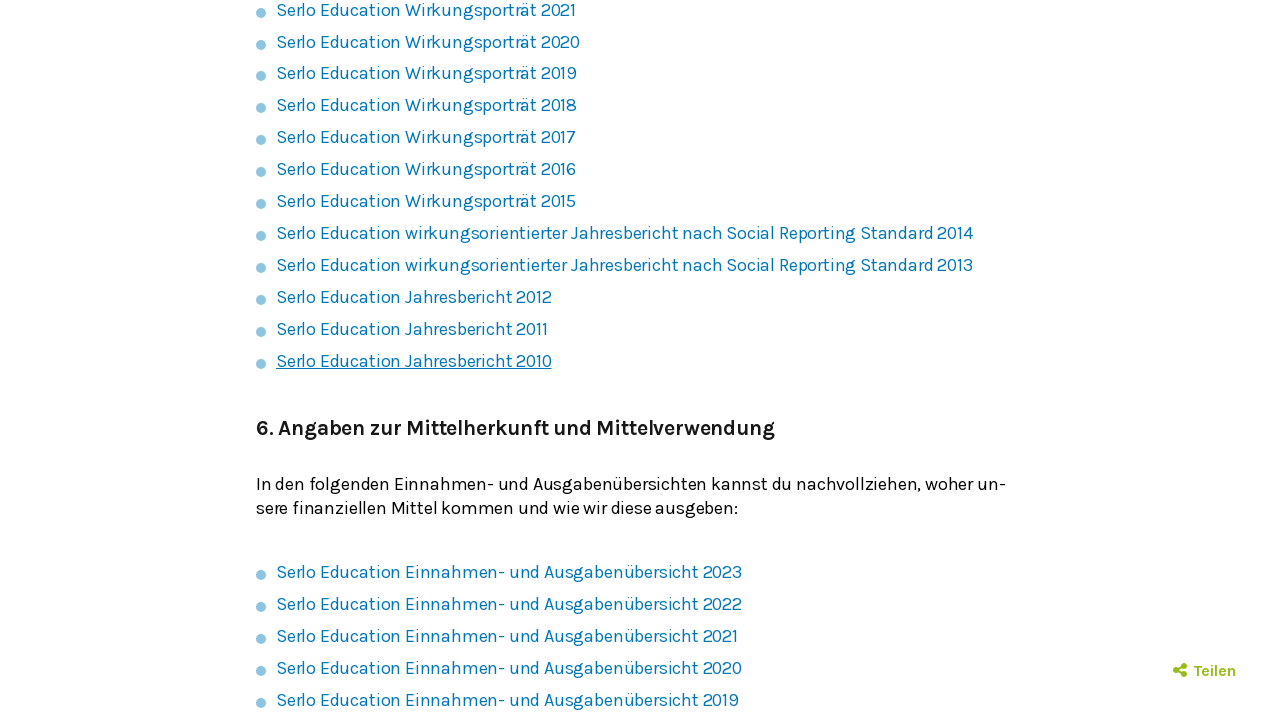

Waited 2 seconds for navigation to complete
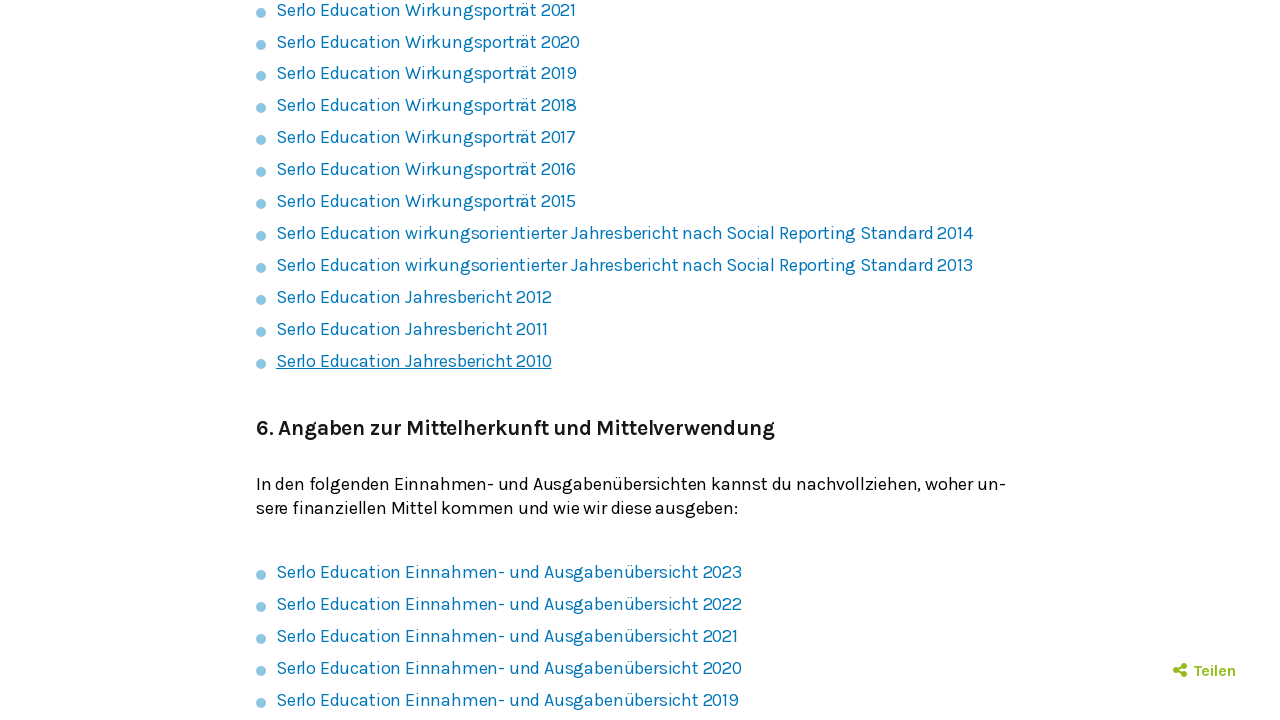

Verified that error page with 'Es tut uns leid' is not displayed
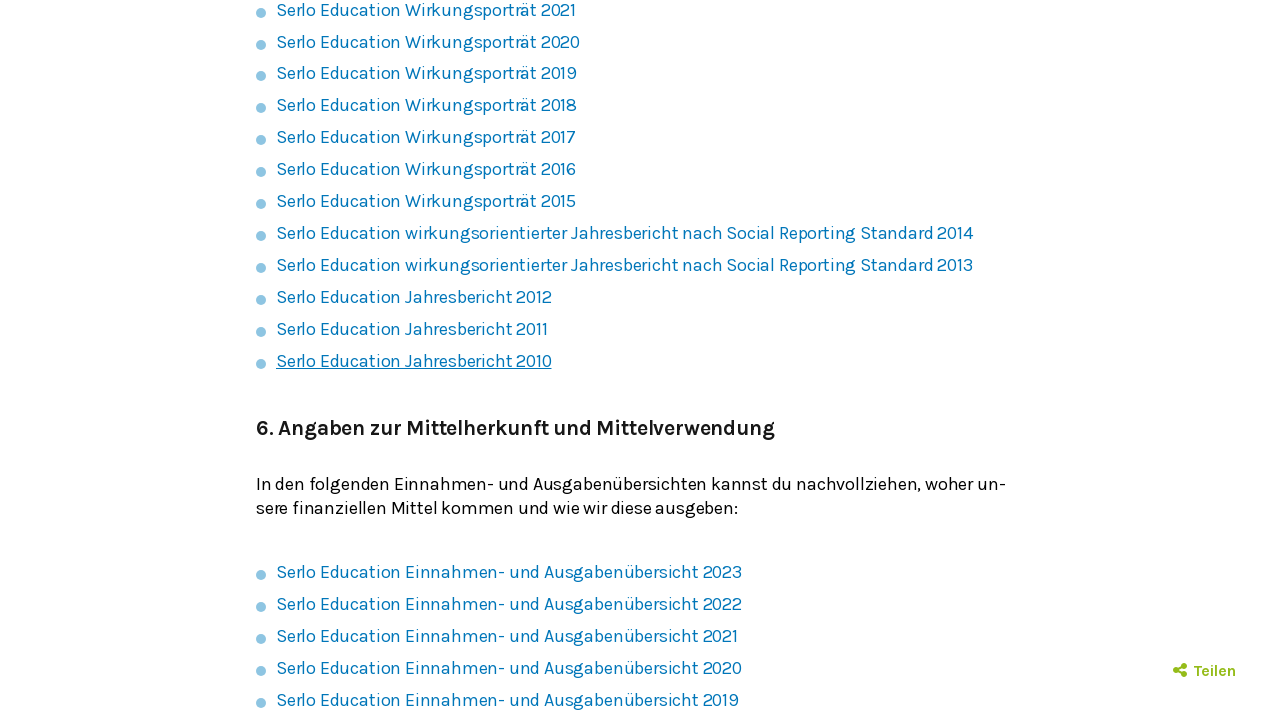

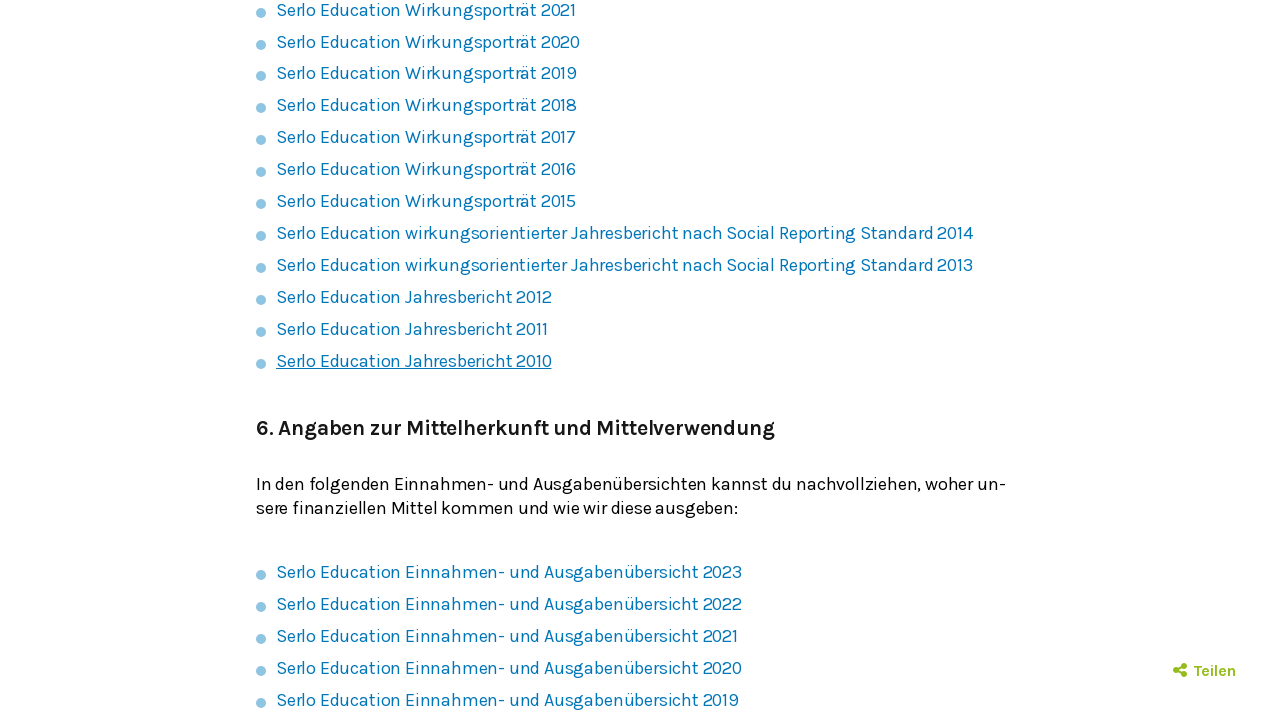